Tests the search filter functionality on a practice e-commerce site by entering a search term and verifying that all displayed results contain the search term

Starting URL: https://rahulshettyacademy.com/seleniumPractise/#/offers

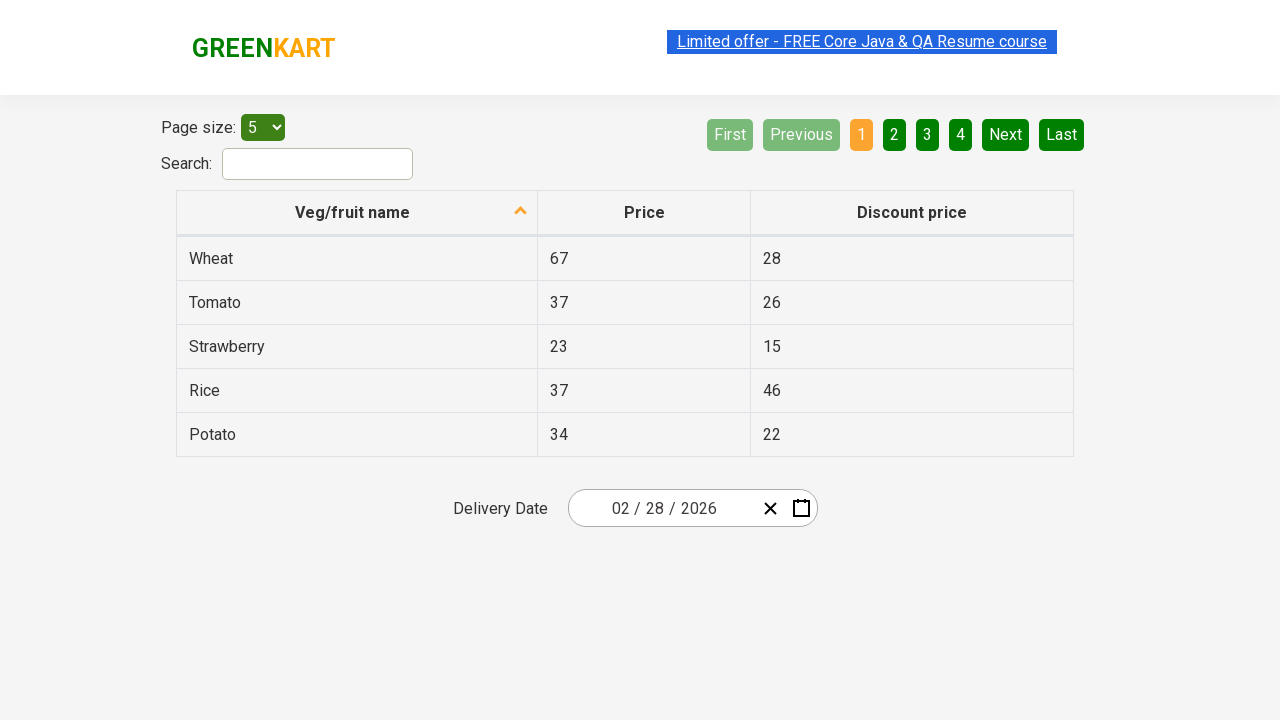

Filled search field with 'Rice' on #search-field
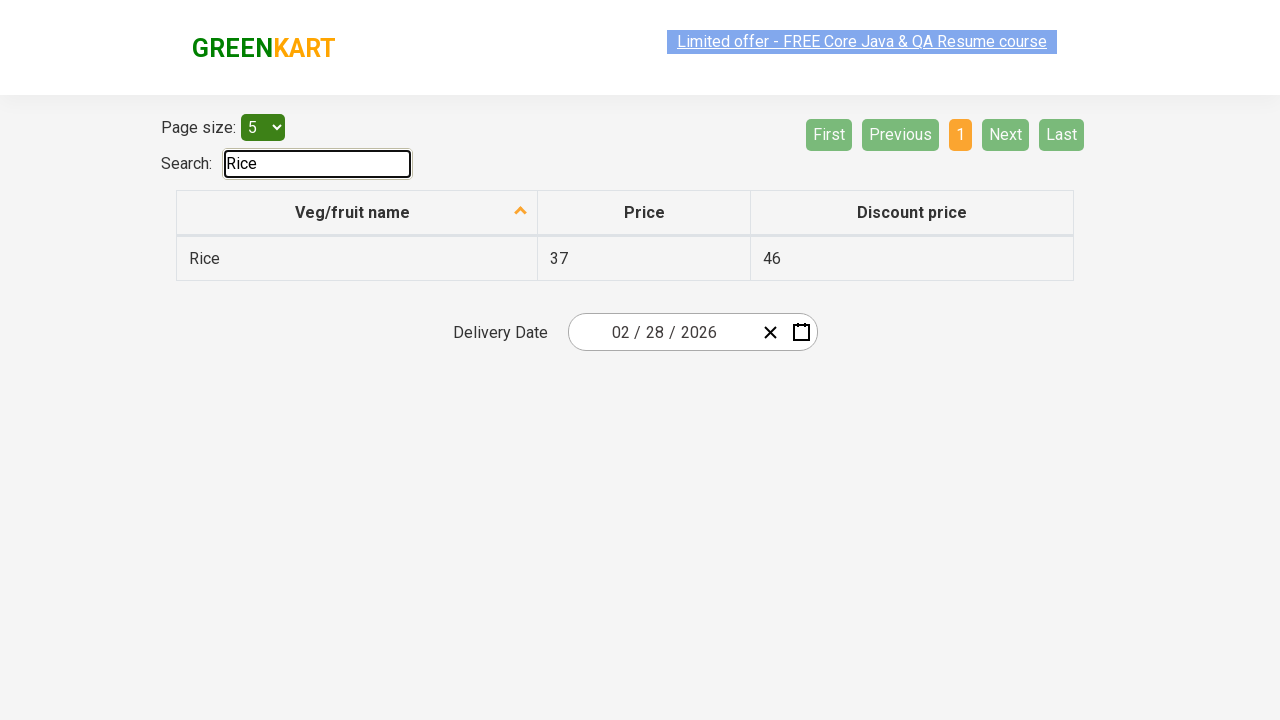

Filtered search results loaded
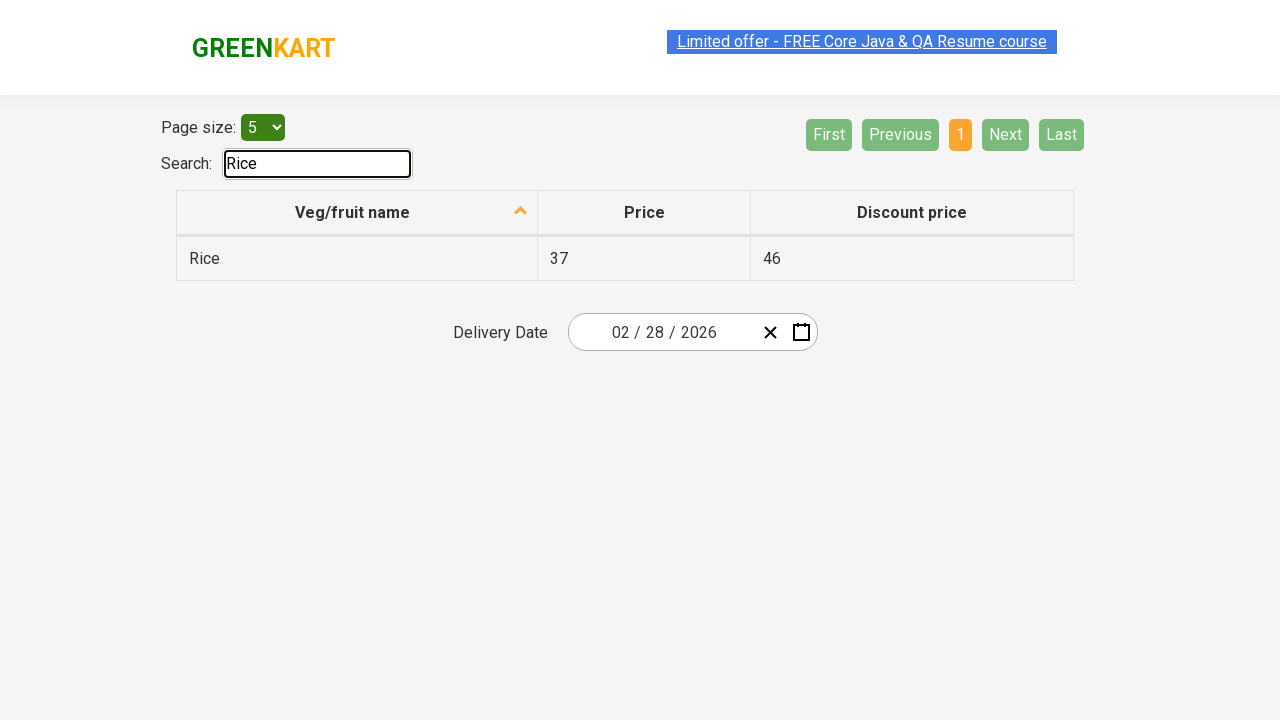

Retrieved 1 search result rows
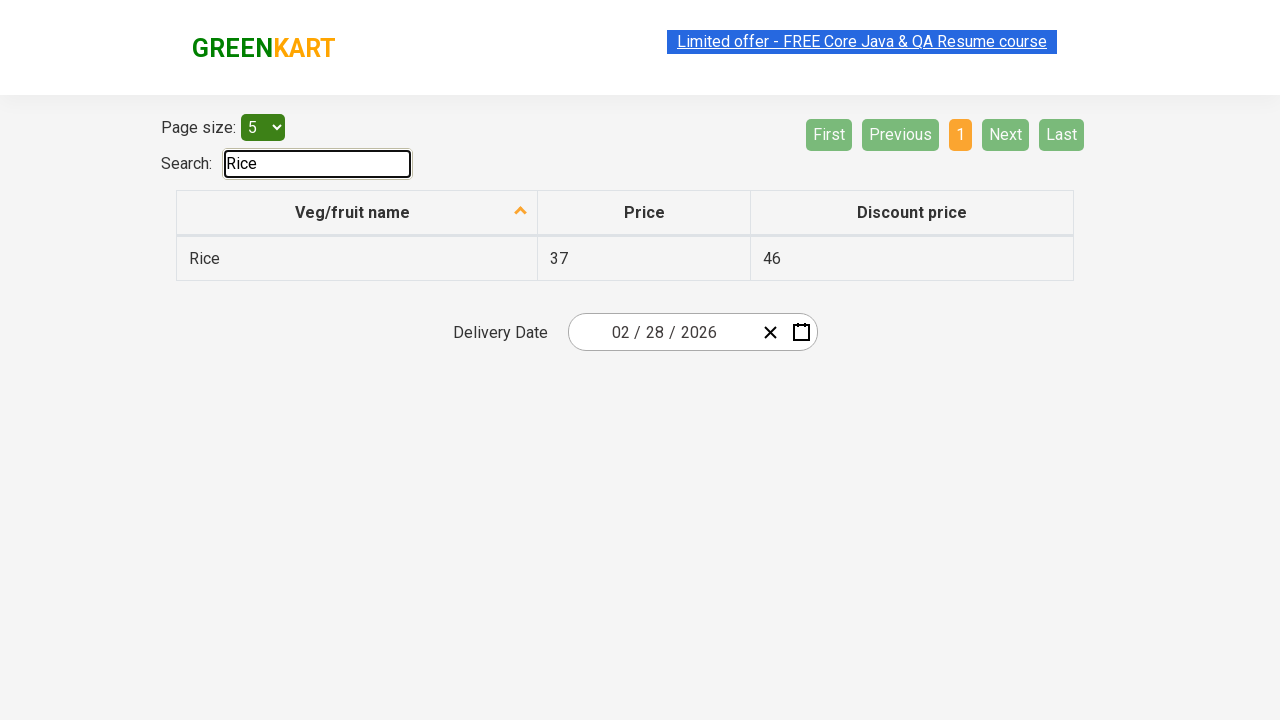

Verified search result 'Rice' contains 'Rice'
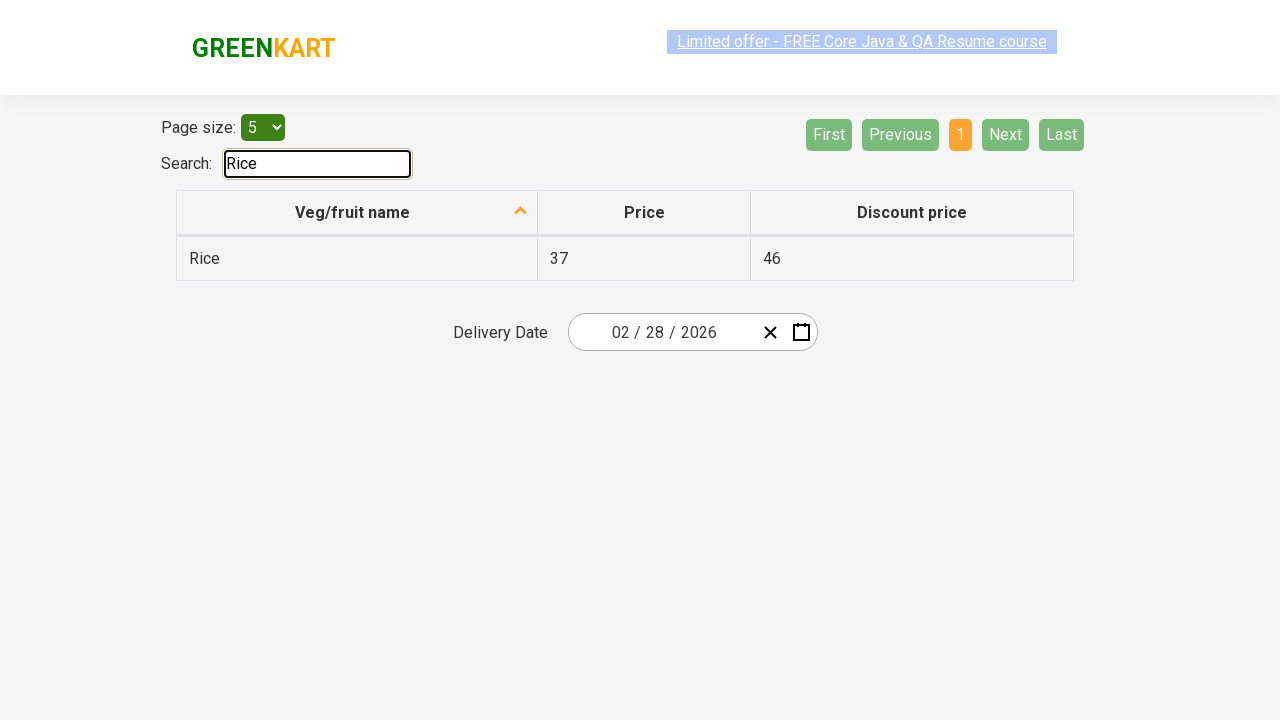

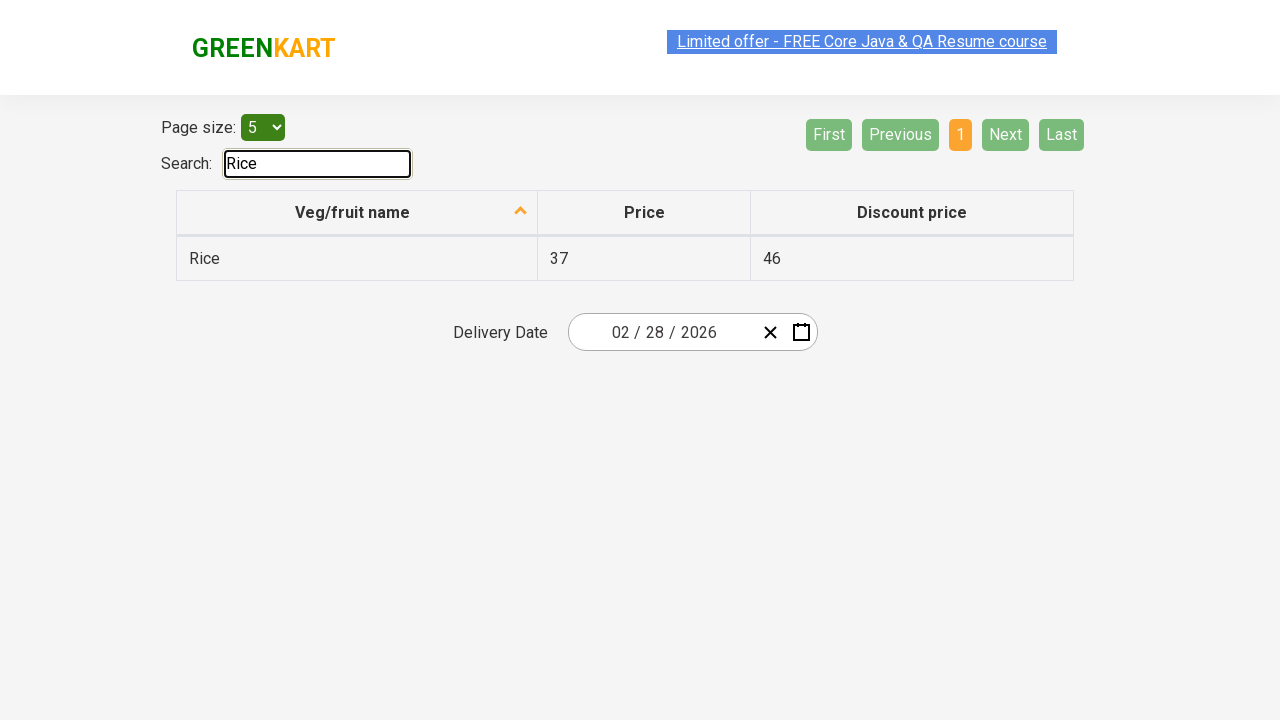